Tests radio button functionality by selecting different radio buttons from color and sport groups and verifying their selection states

Starting URL: https://practice.cydeo.com/radio_buttons

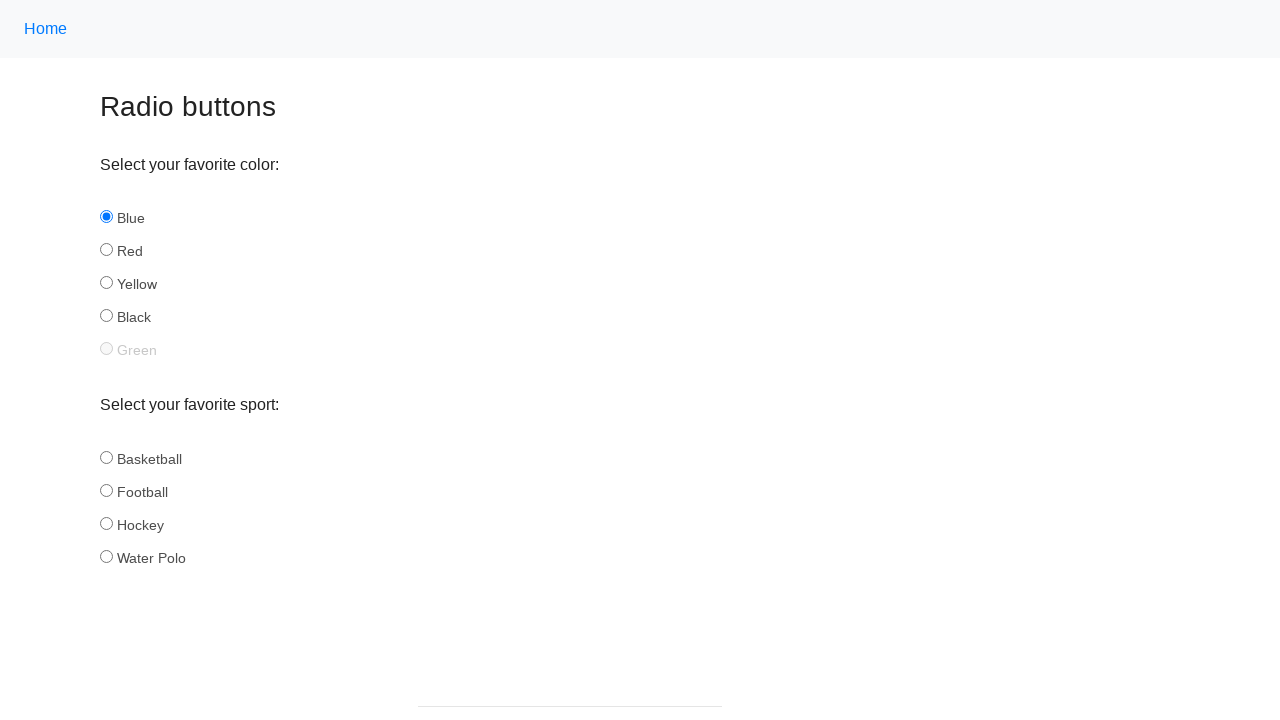

Located all color radio buttons
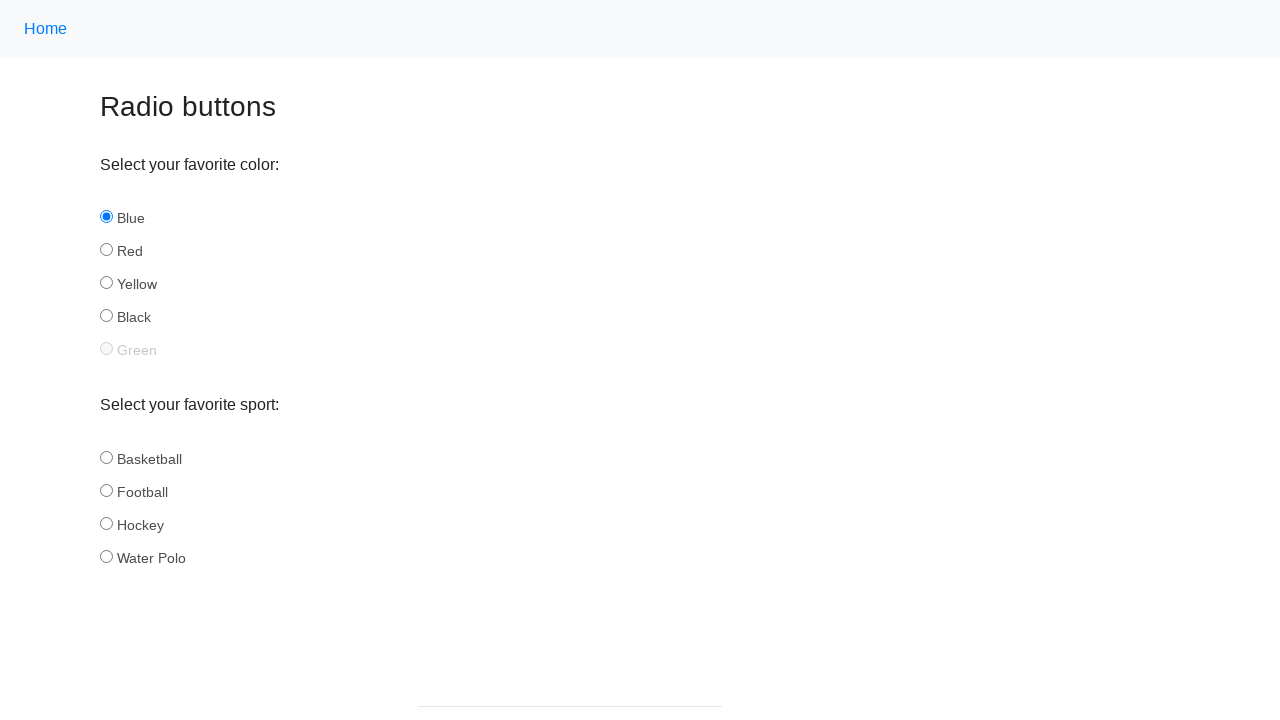

Clicked blue color radio button at (106, 217) on input[name='color'] >> nth=0
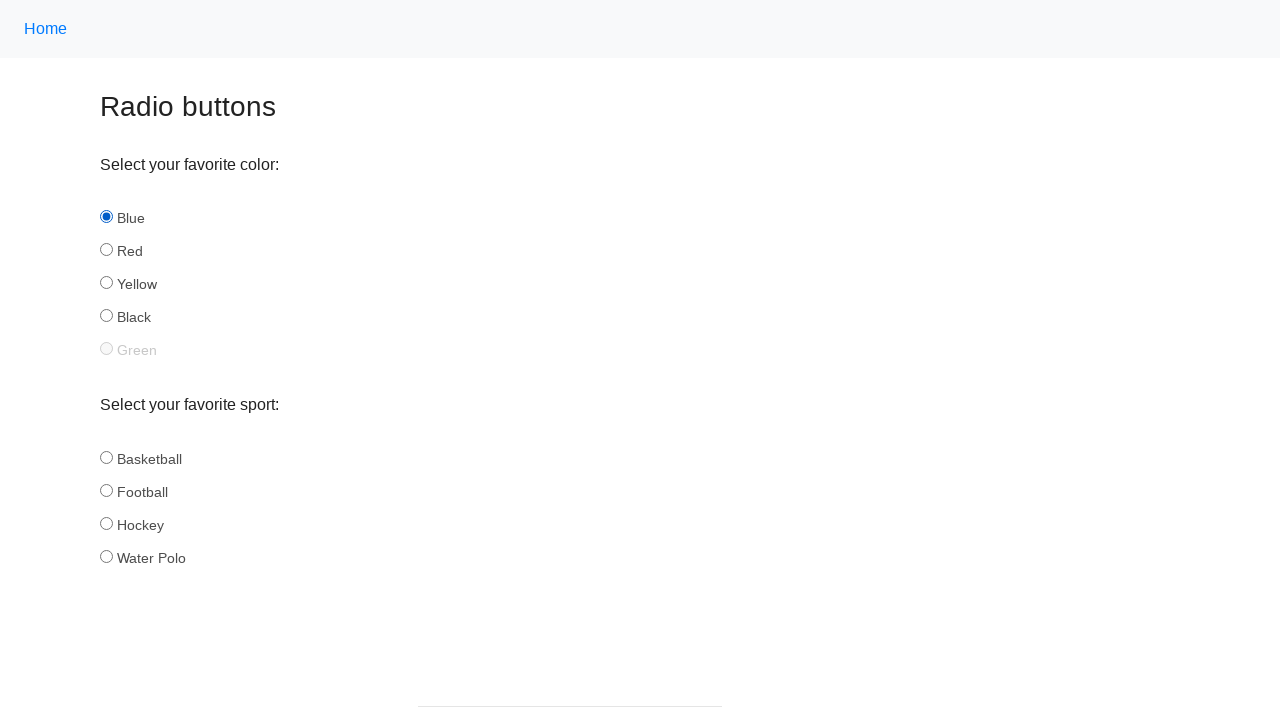

Located all sport radio buttons
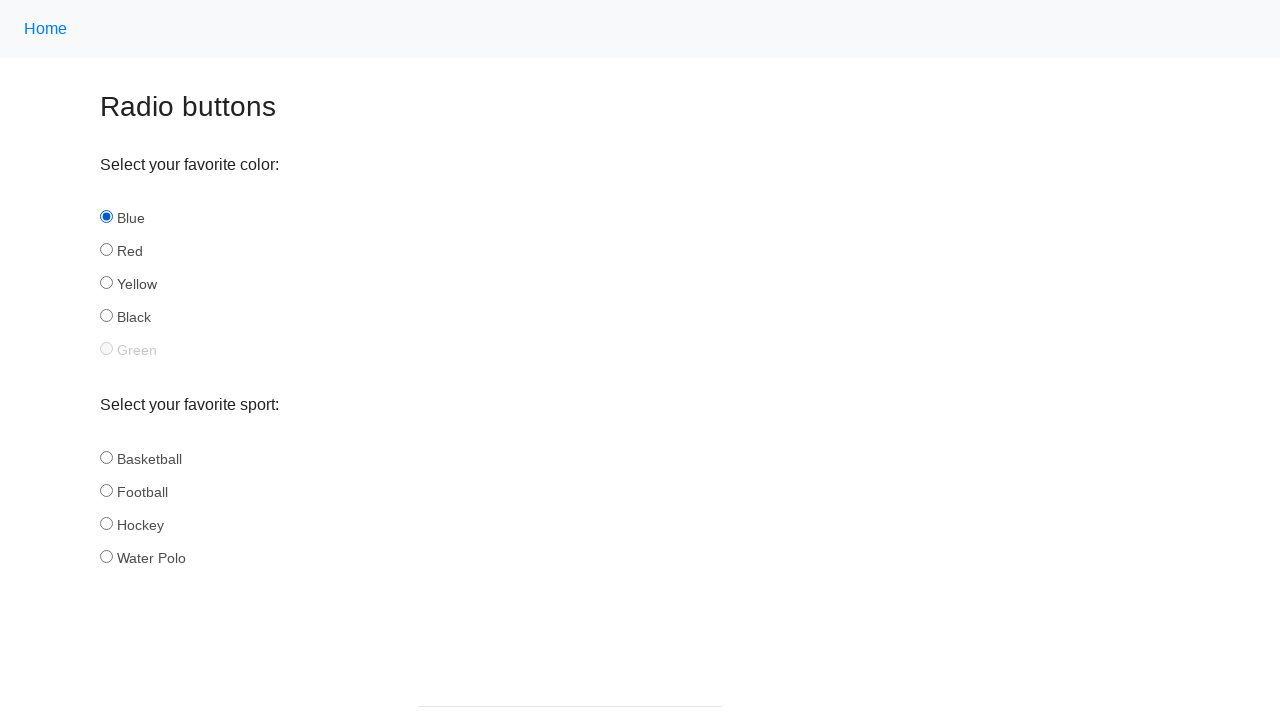

Clicked hockey sport radio button at (106, 523) on input[name='sport'] >> nth=2
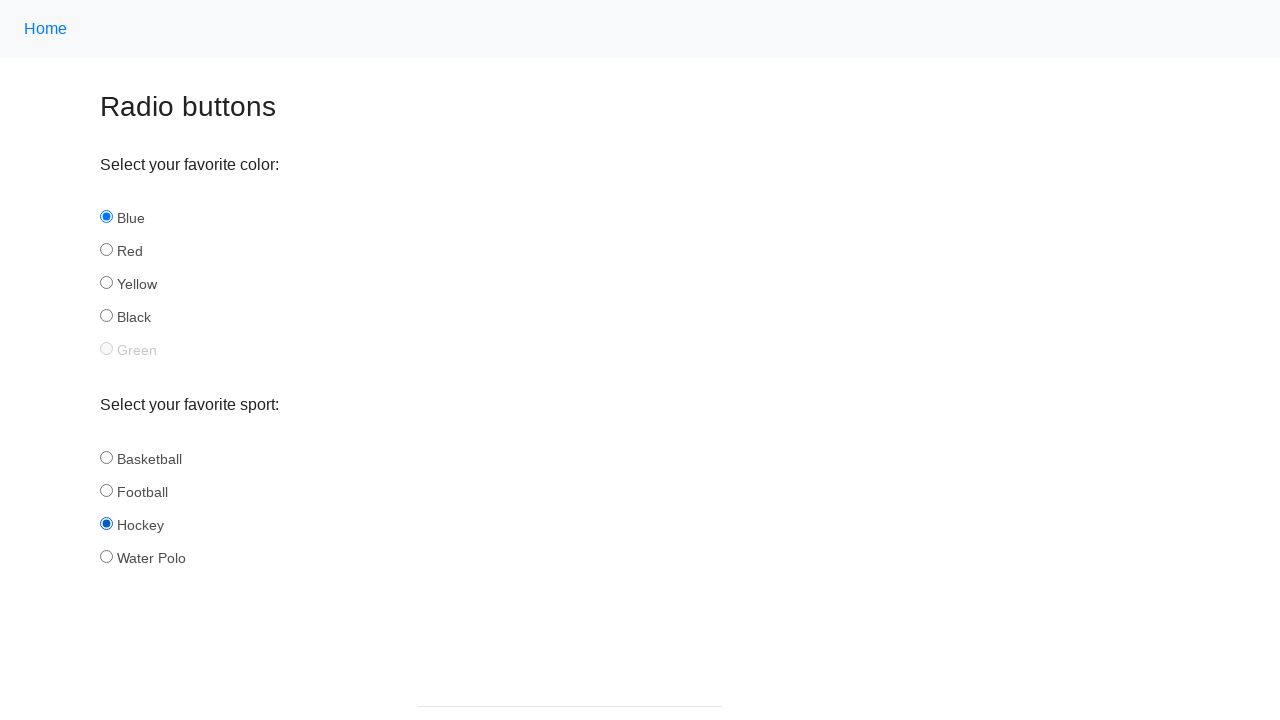

Clicked football sport radio button at (106, 490) on input[name='sport'] >> nth=1
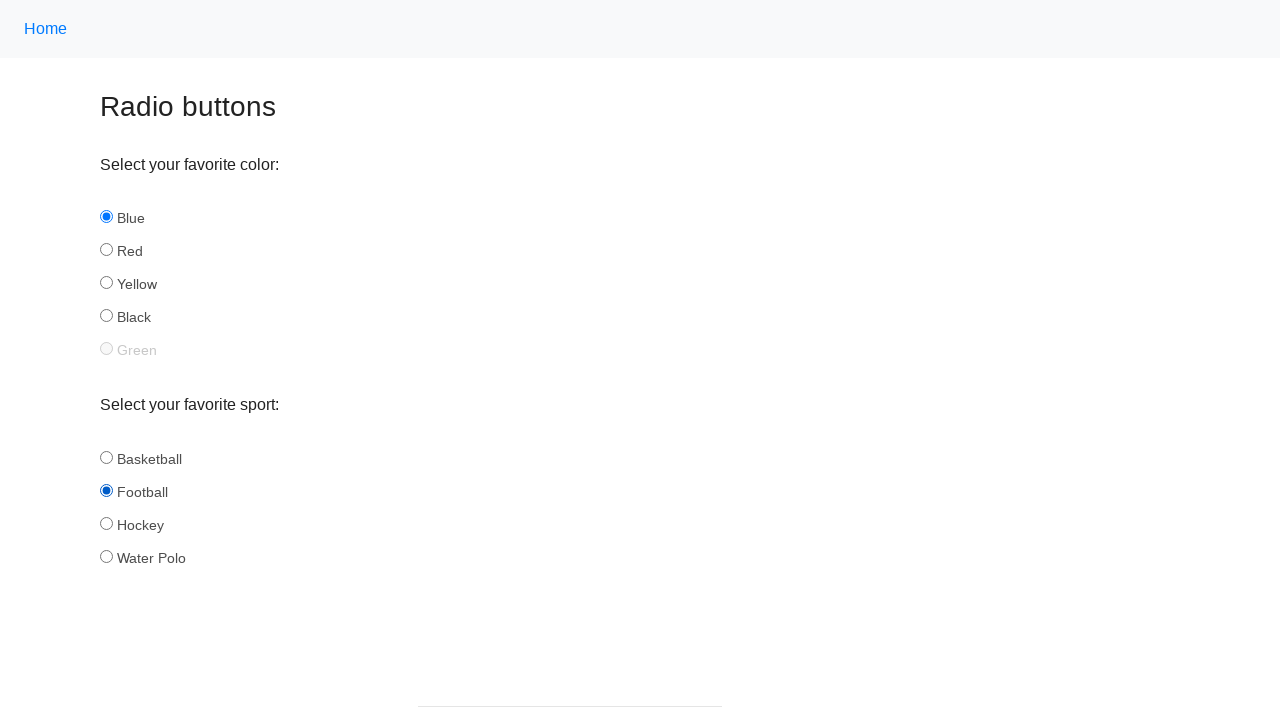

Clicked yellow color radio button at (106, 283) on input[name='color'] >> nth=2
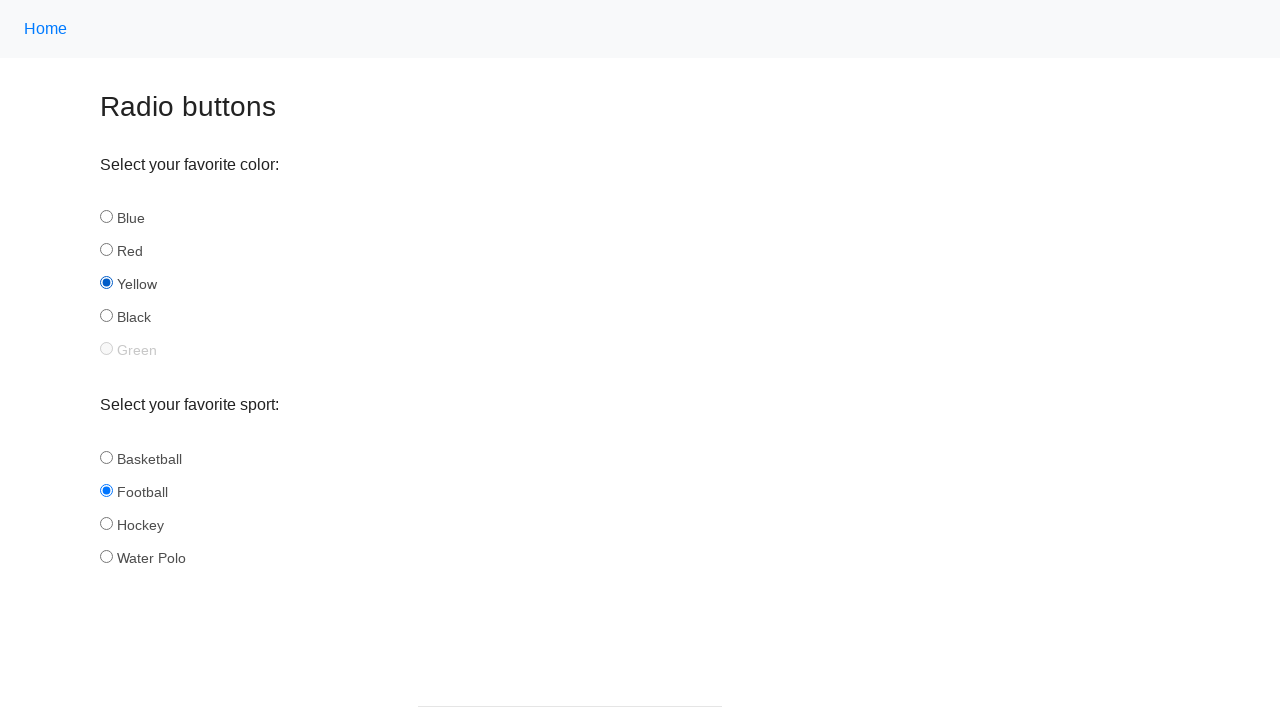

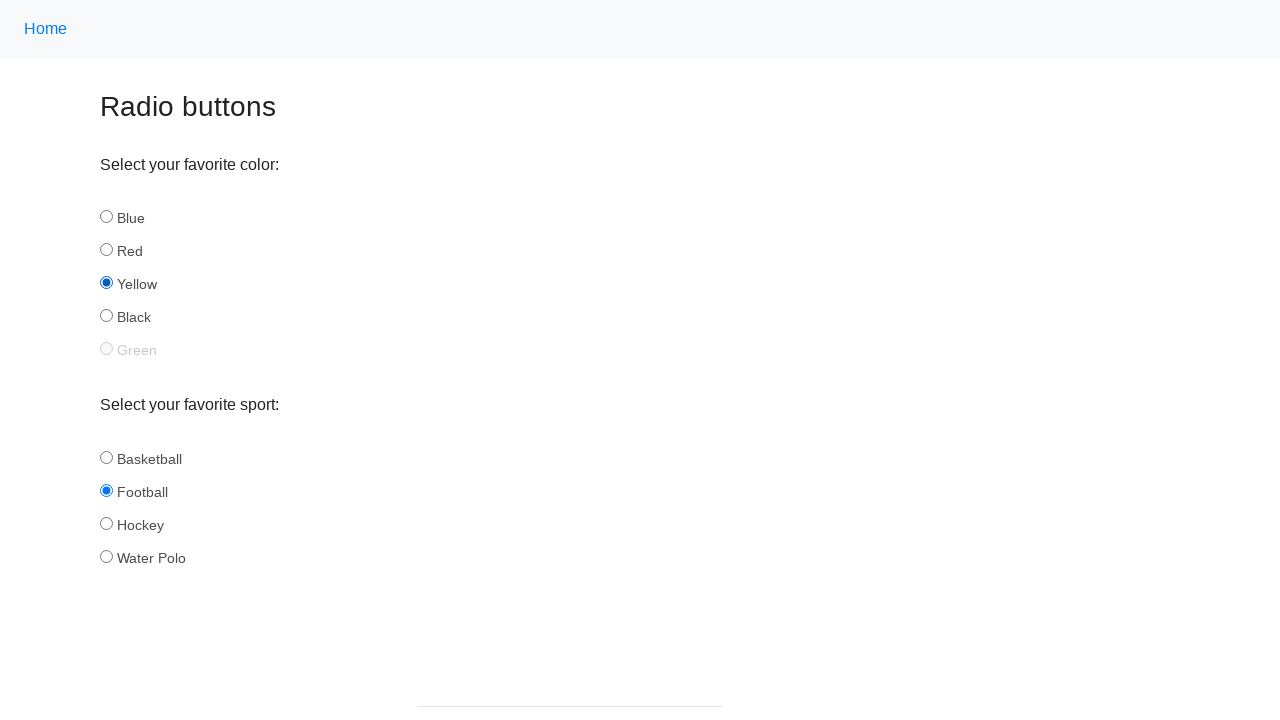